Tests key press detection by pressing the SHIFT key and verifying the result text displays the correct key

Starting URL: https://the-internet.herokuapp.com/key_presses

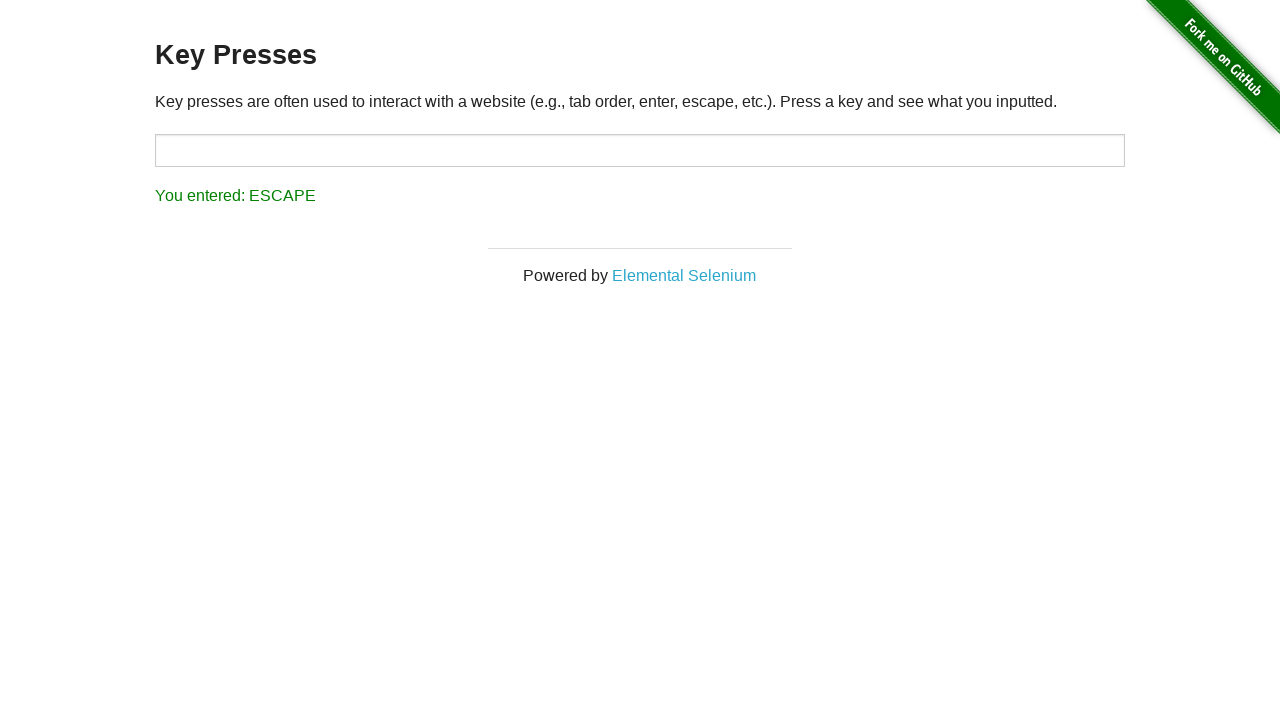

Clicked on the input field to focus it at (640, 150) on #target
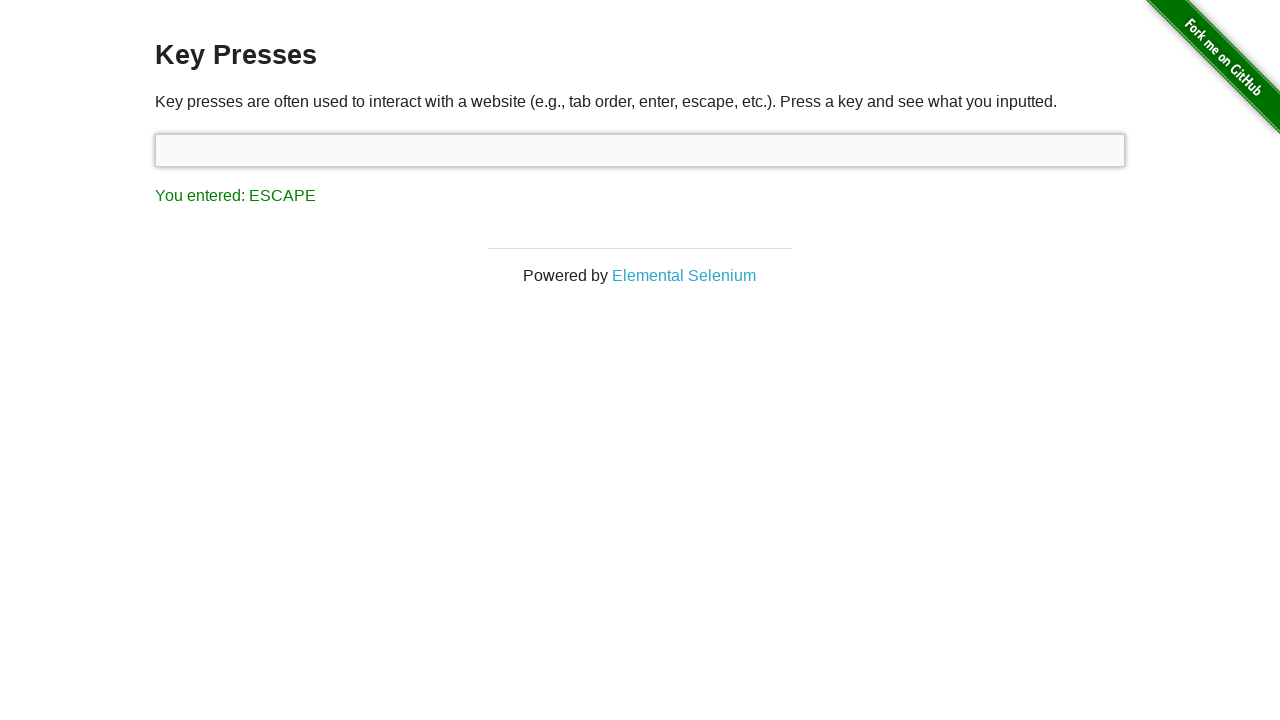

Pressed the SHIFT key on #target
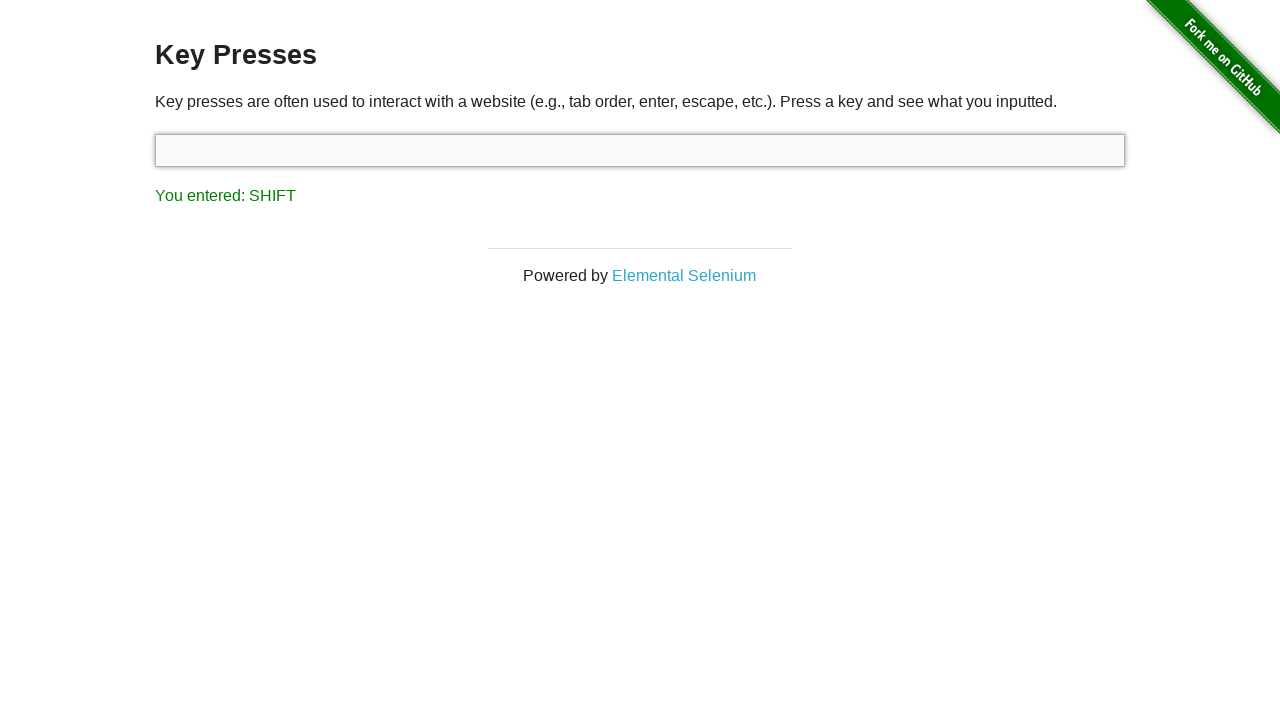

Verified that result text displays 'You entered: SHIFT'
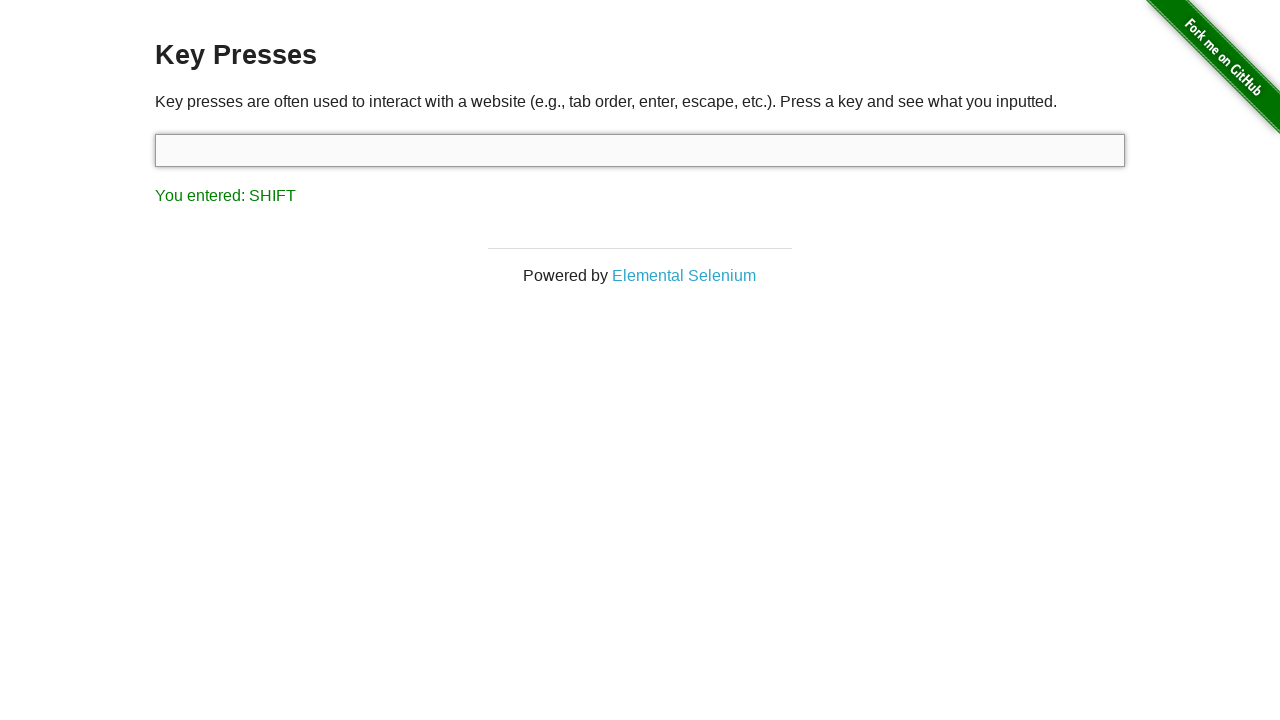

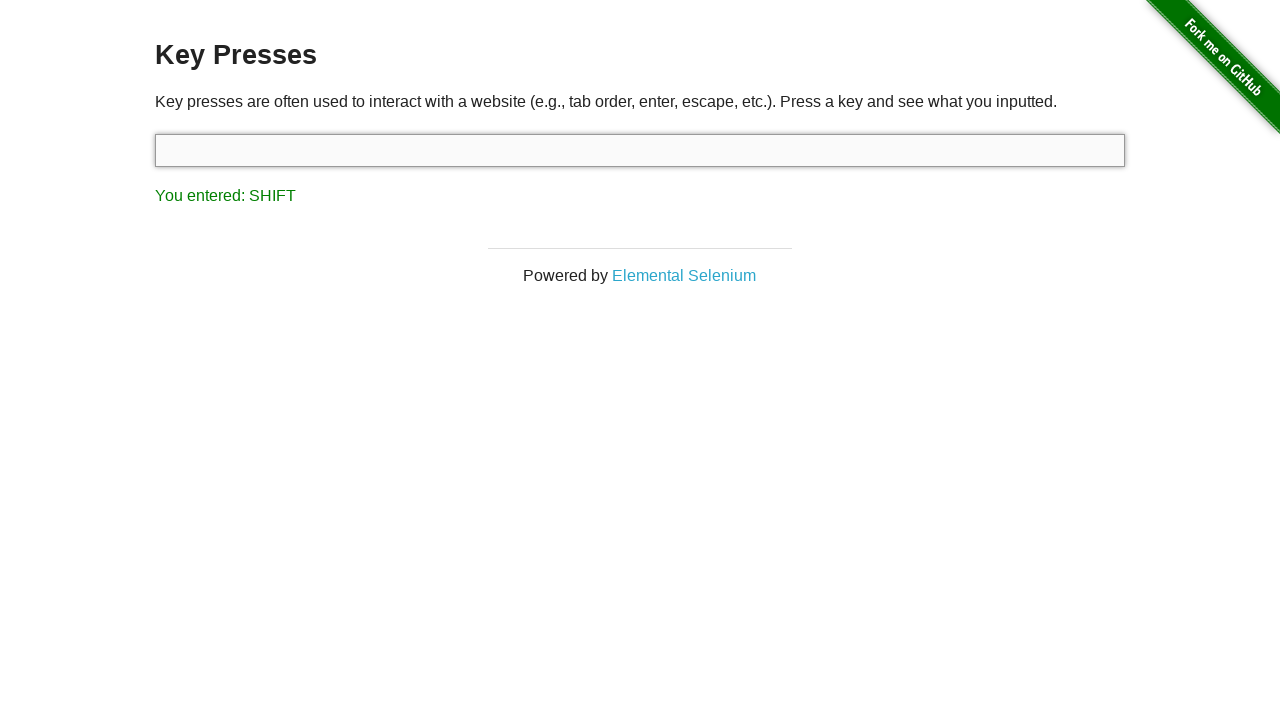